Tests date selection by directly filling a date value into the datepicker input field

Starting URL: https://testautomationpractice.blogspot.com

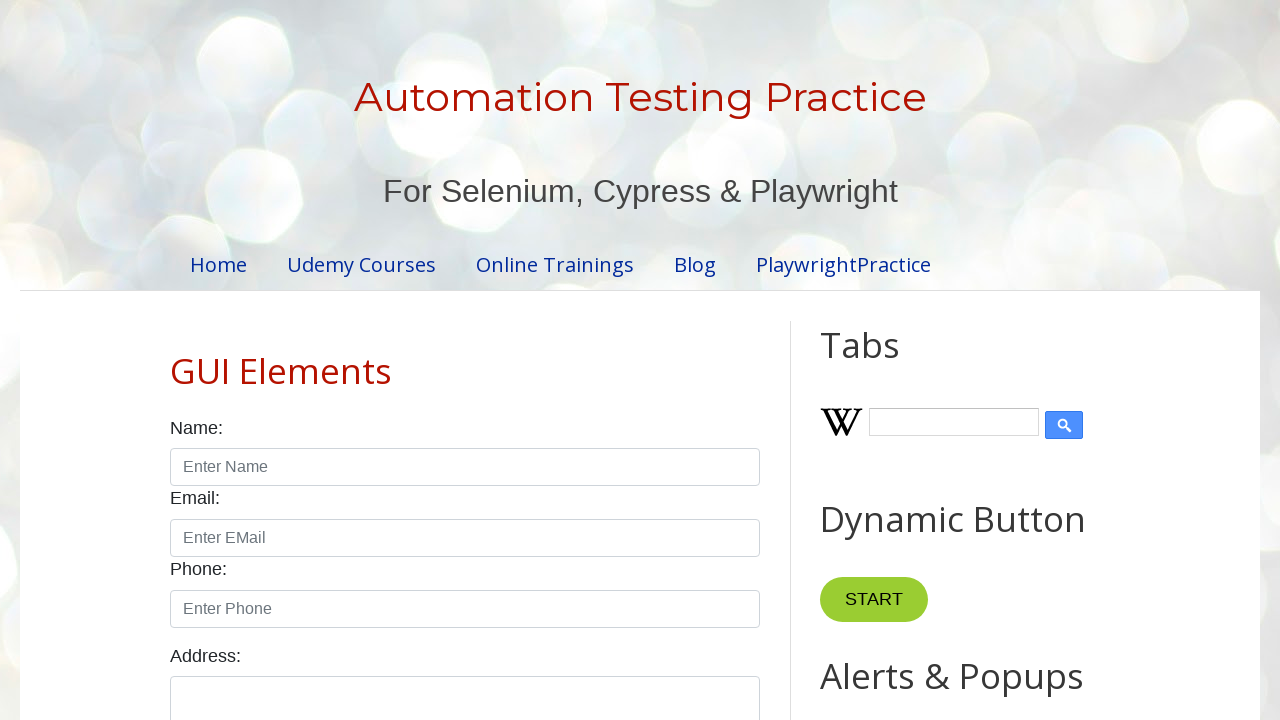

Navigated to test automation practice website
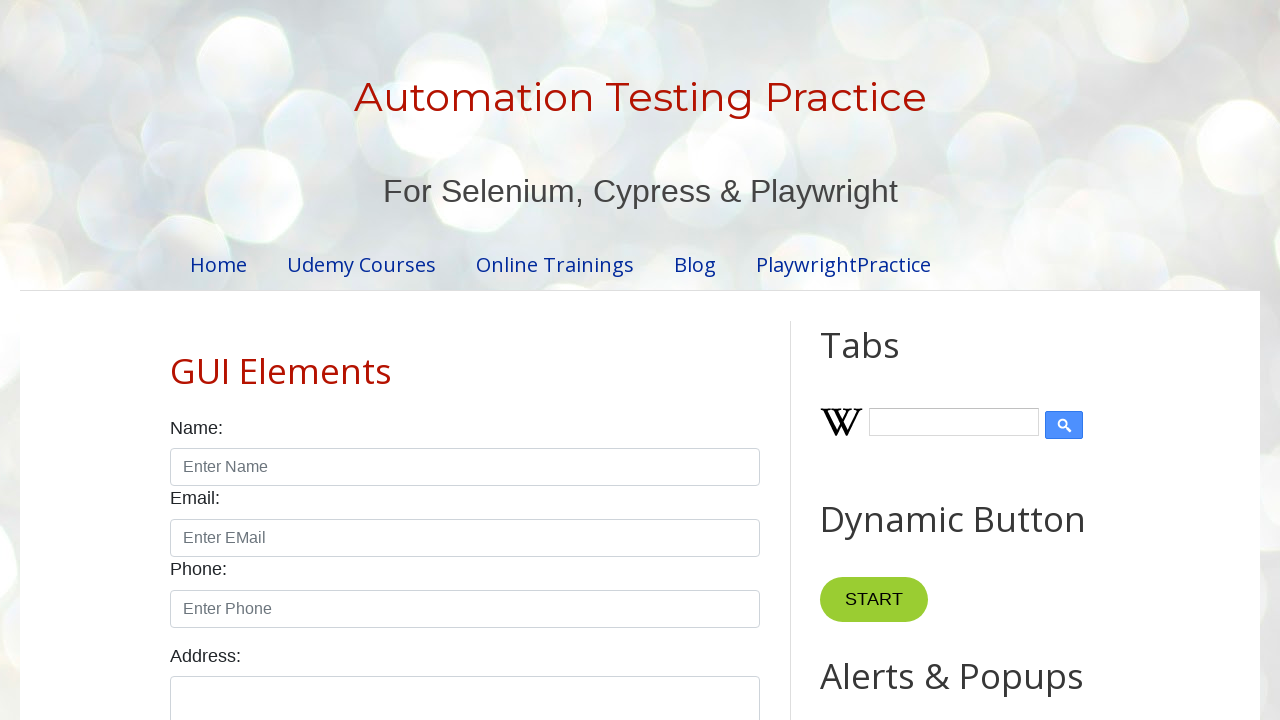

Filled datepicker input field with date '09/15/2024' on #datepicker
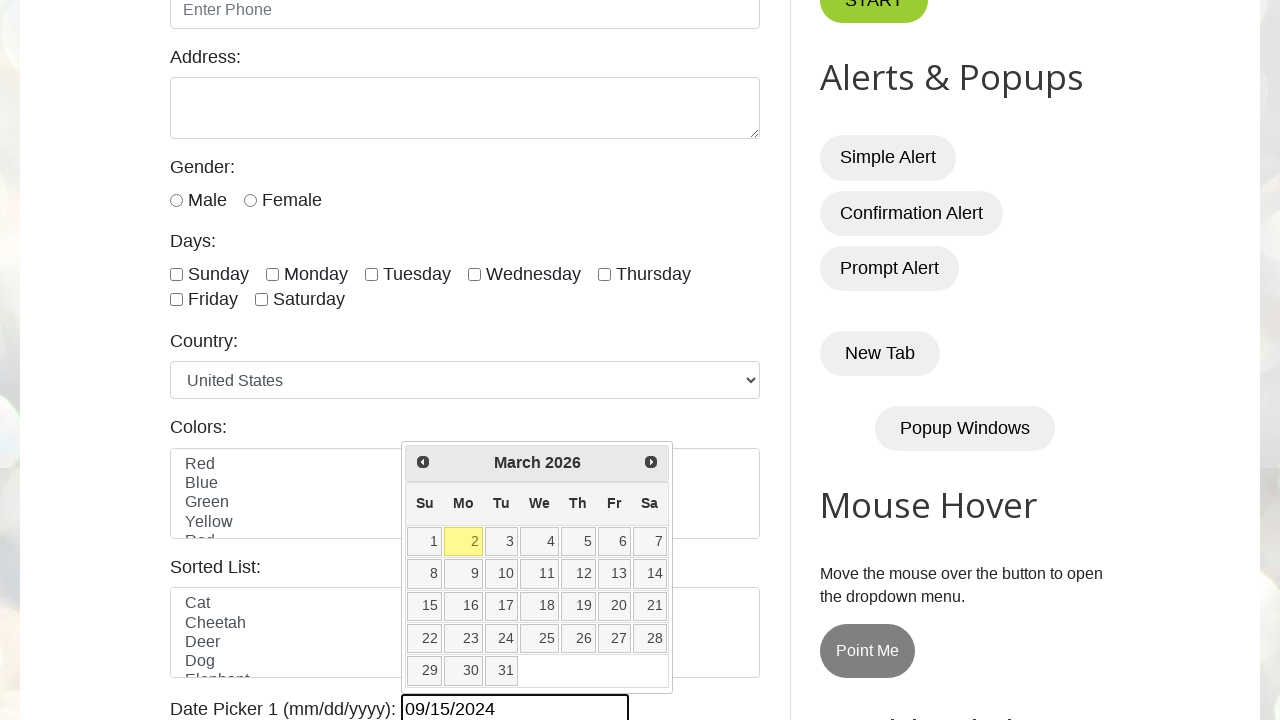

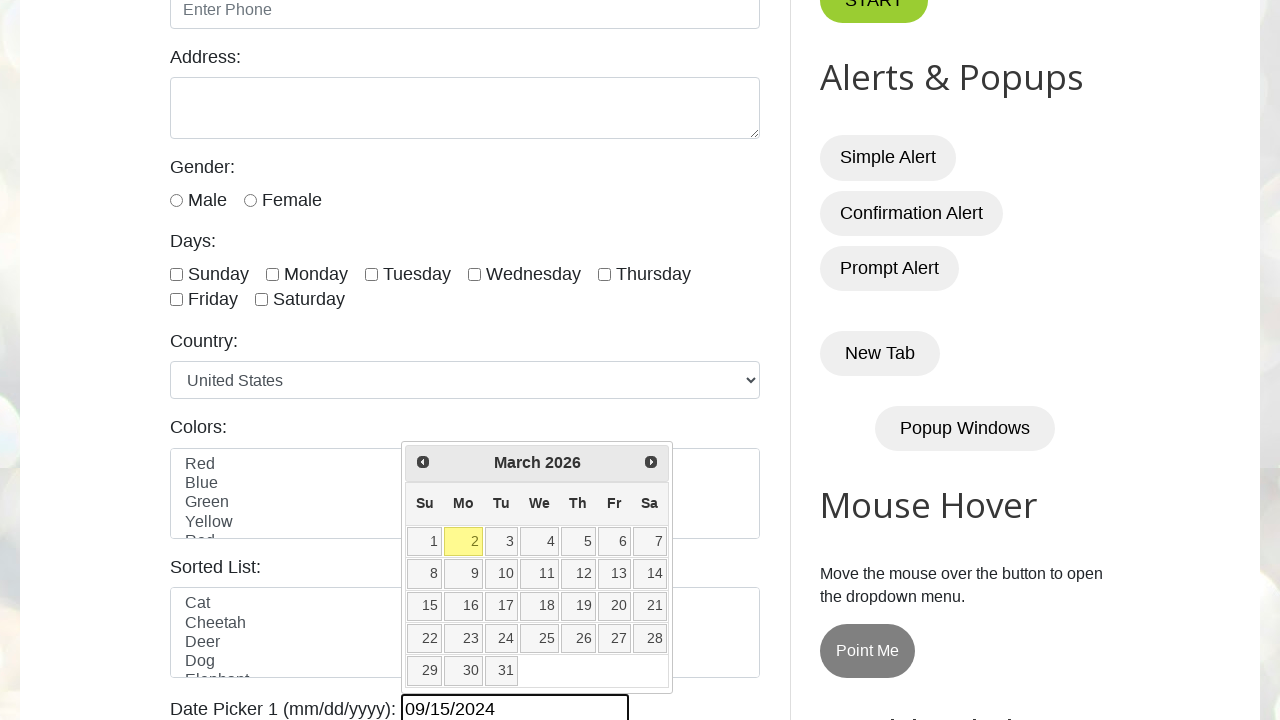